Tests radio button selection by clicking the second radio button and verifying it becomes selected

Starting URL: https://bonigarcia.dev/selenium-webdriver-java/web-form.html

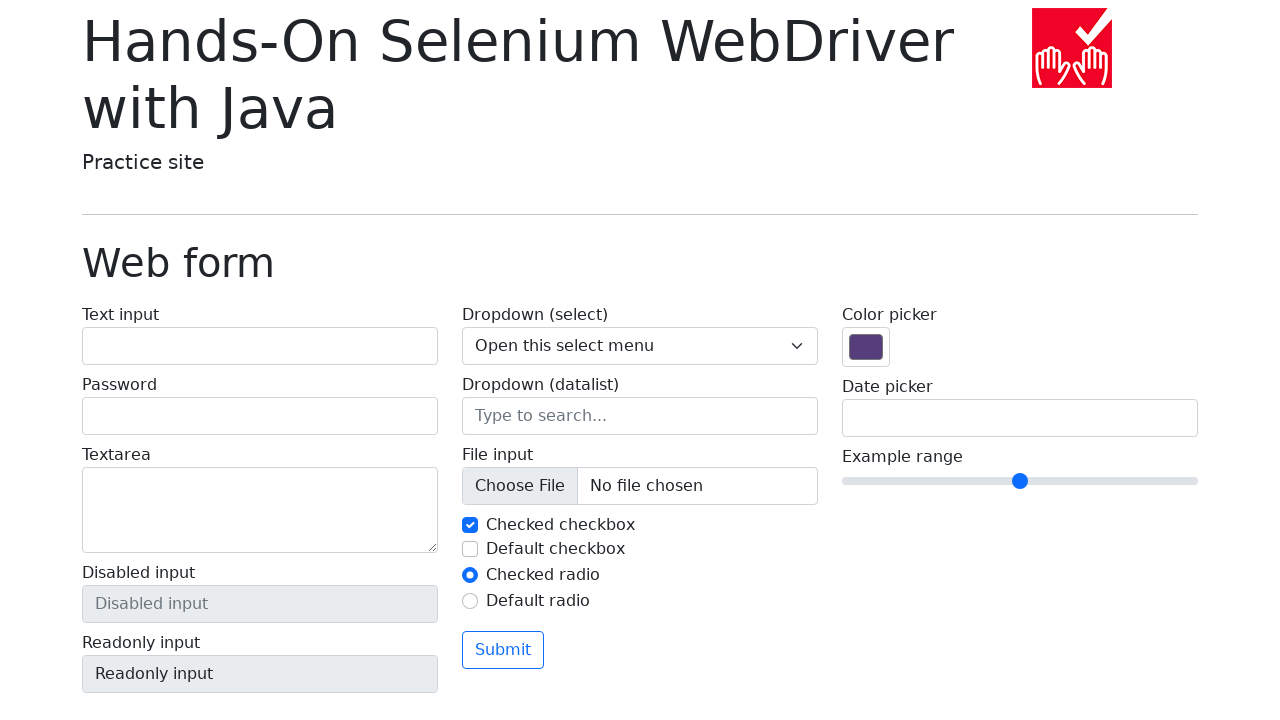

Clicked the second radio button (#my-radio-2) at (470, 601) on #my-radio-2
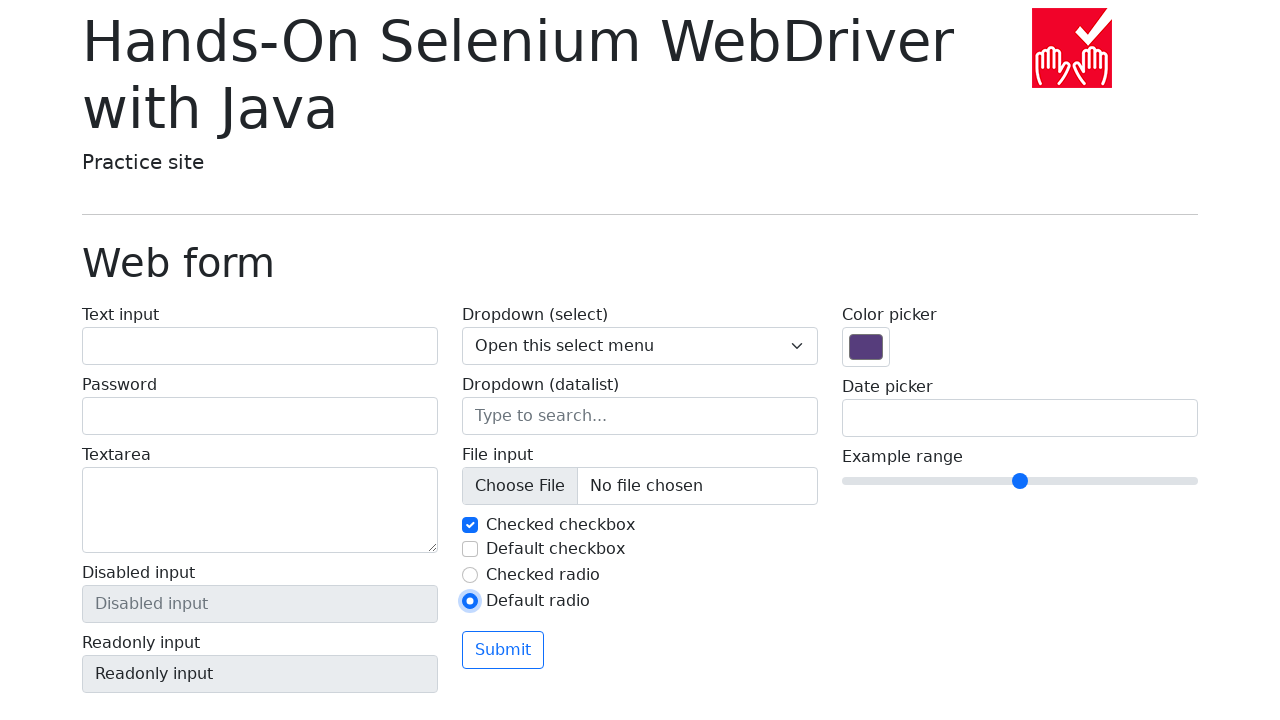

Verified that the second radio button is now selected
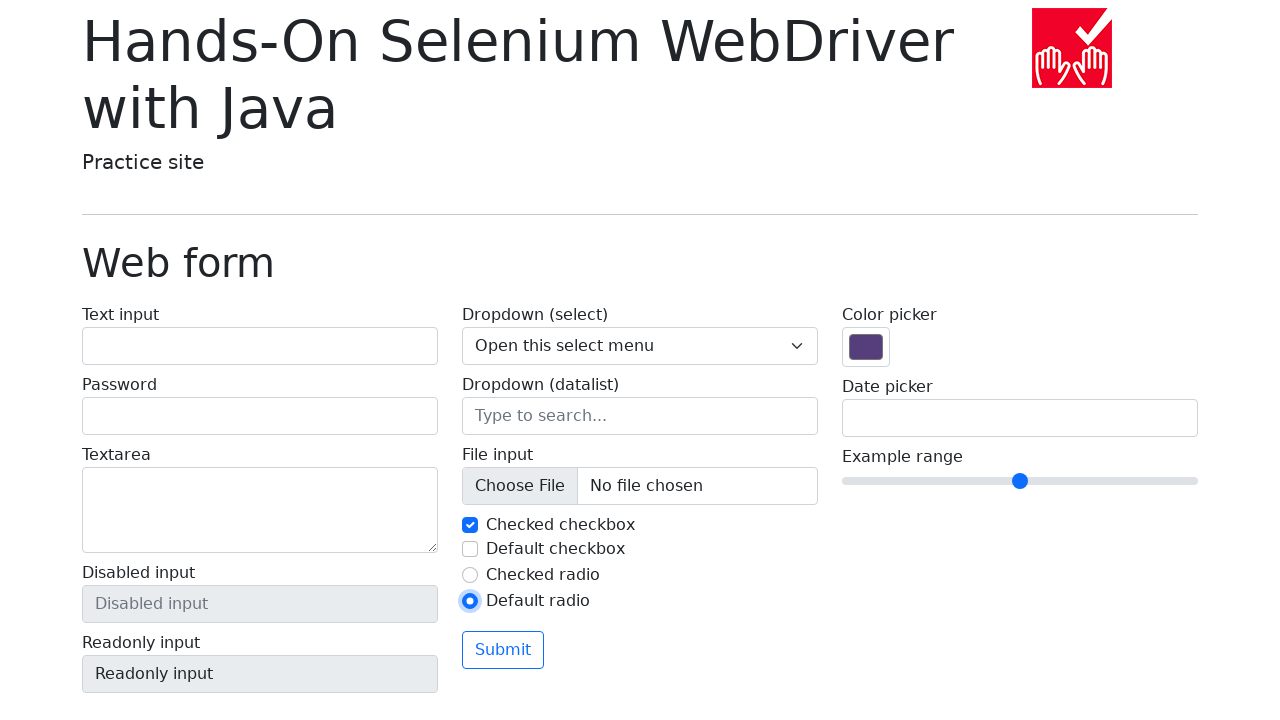

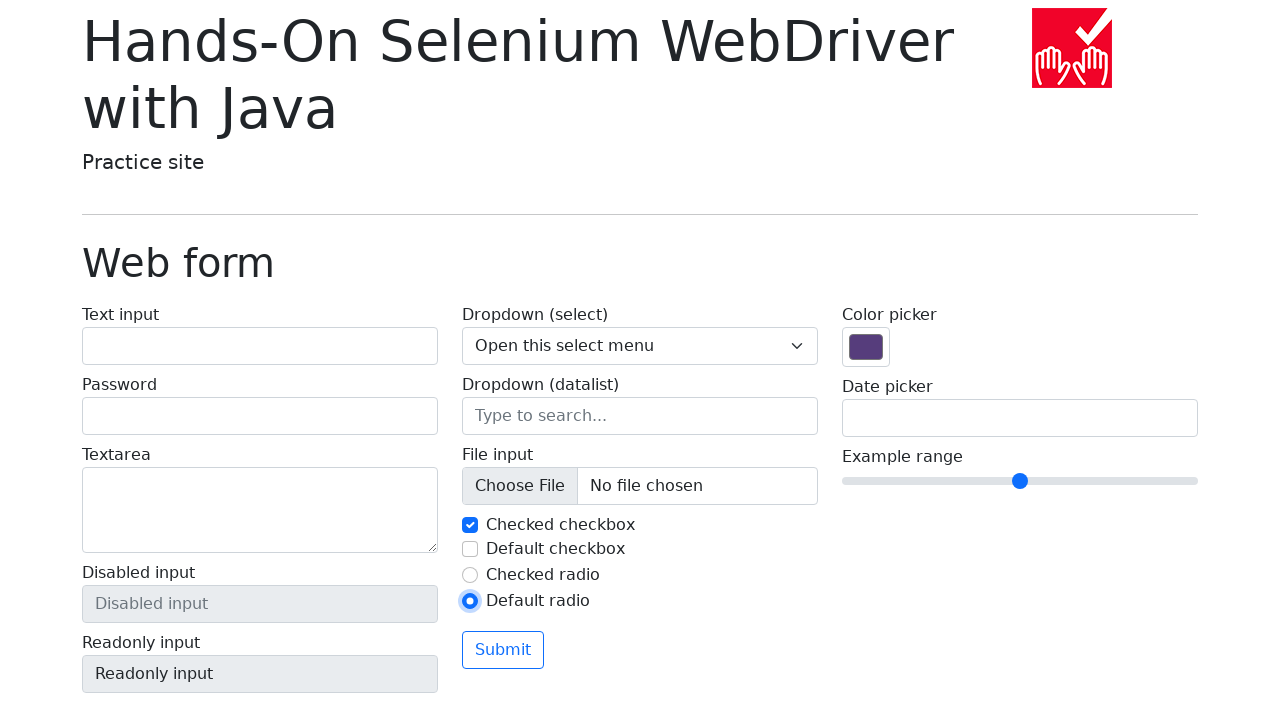